Tests scrolling to the Facebook link at the bottom of the page

Starting URL: https://codefish.io/

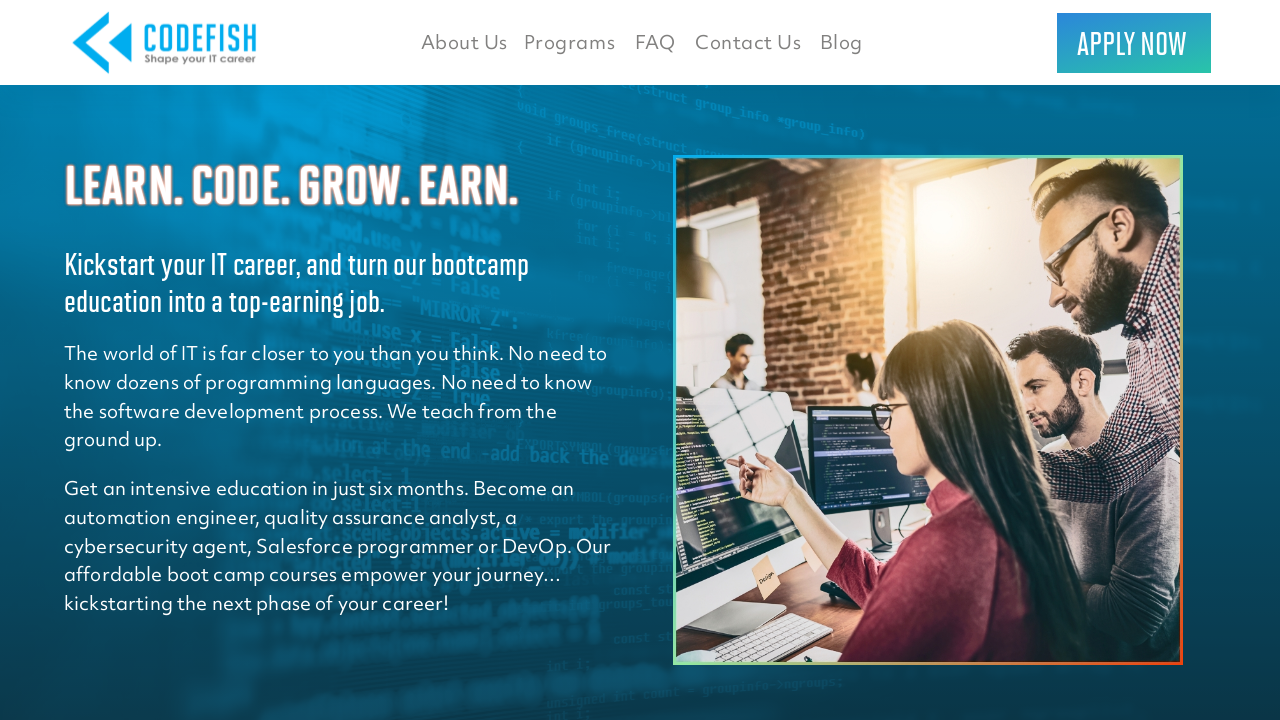

Navigated to https://codefish.io/
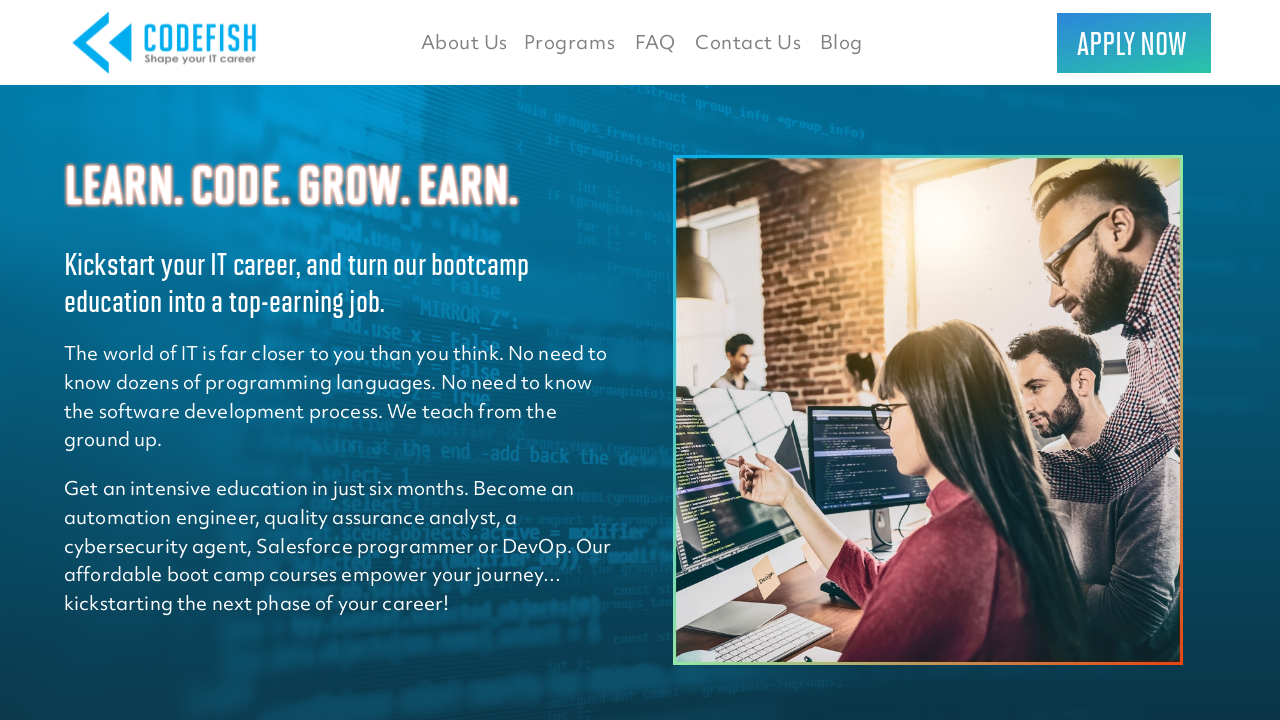

Located Facebook link element
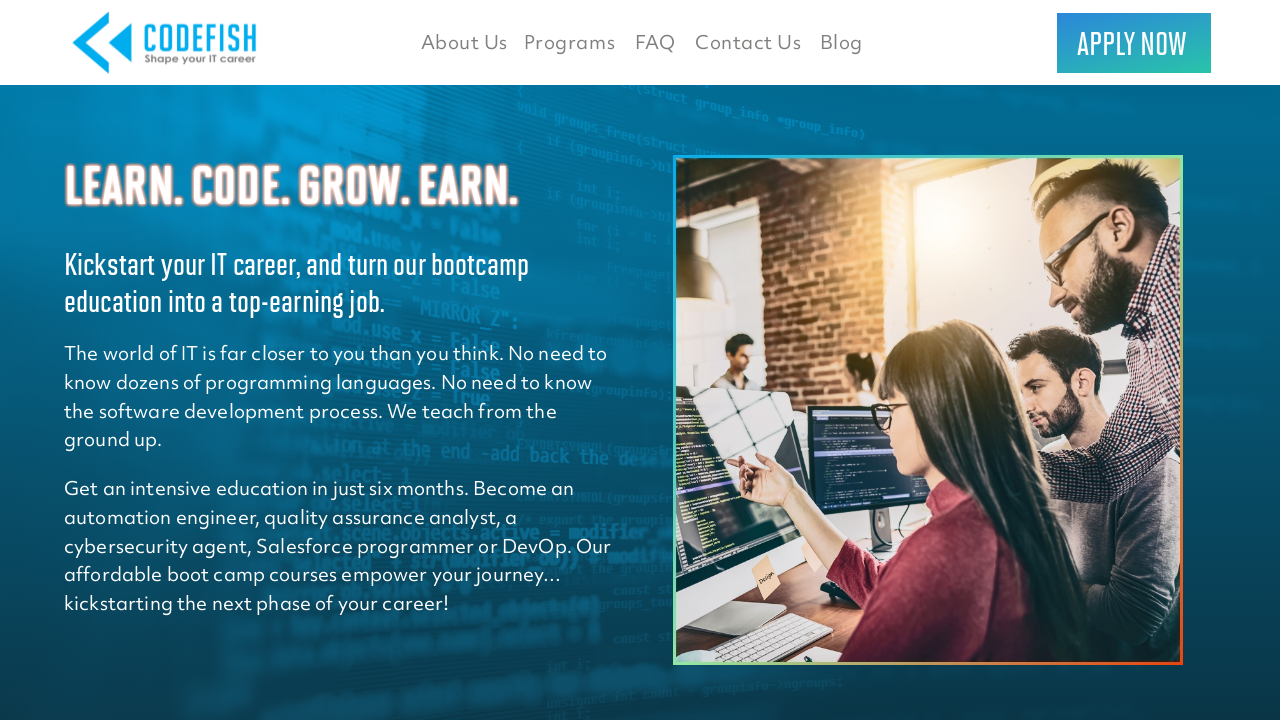

Scrolled Facebook link into view at the bottom of the page
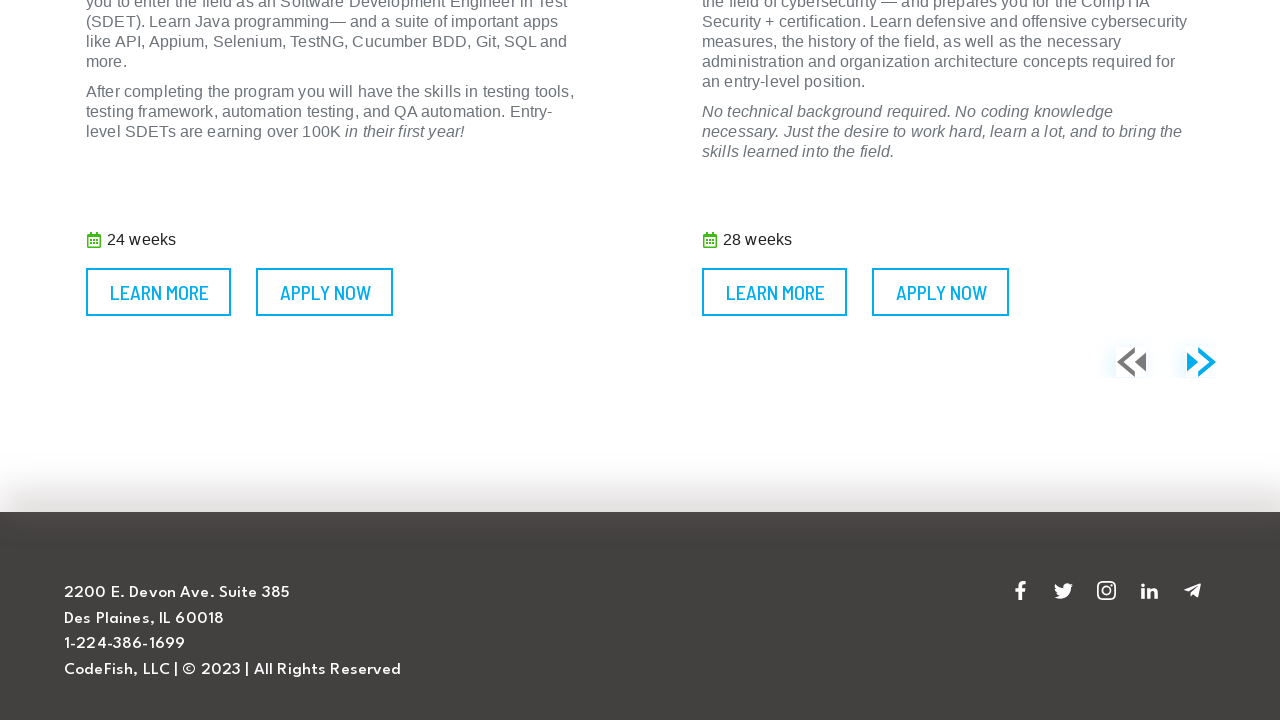

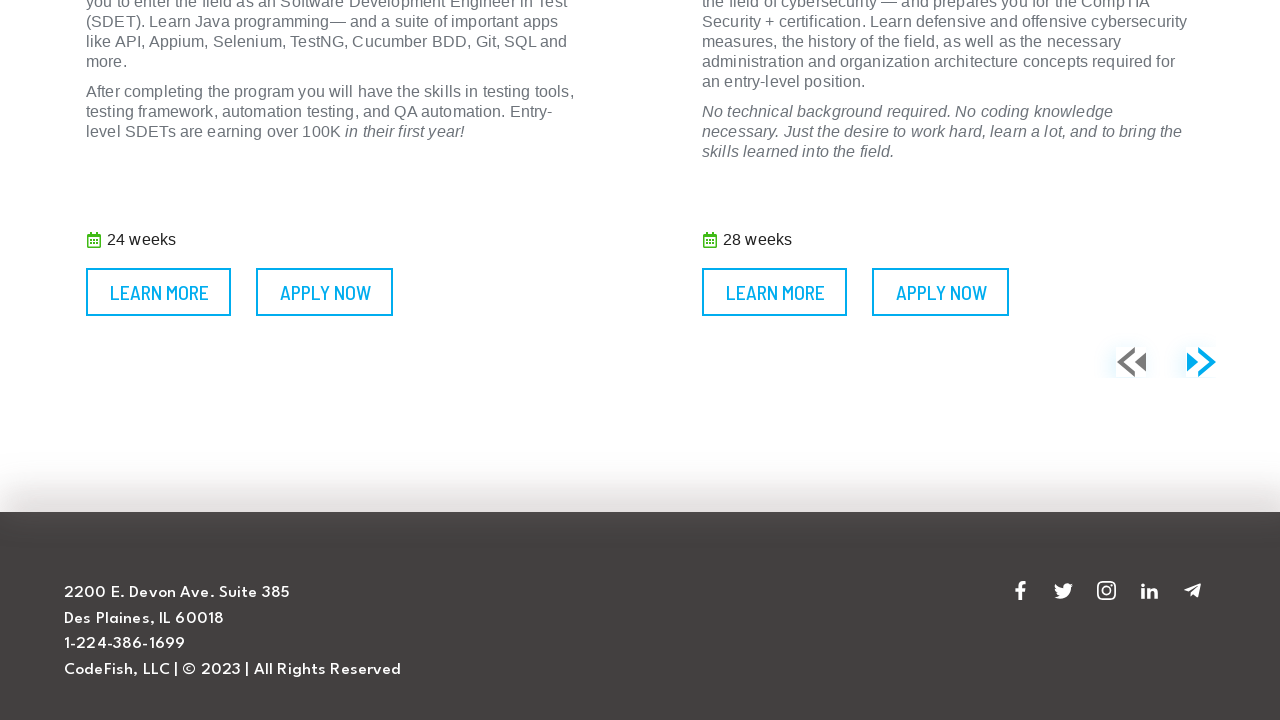